Tests page scrolling functionality by scrolling the main window down and then scrolling within a fixed-header table element

Starting URL: https://rahulshettyacademy.com/AutomationPractice/

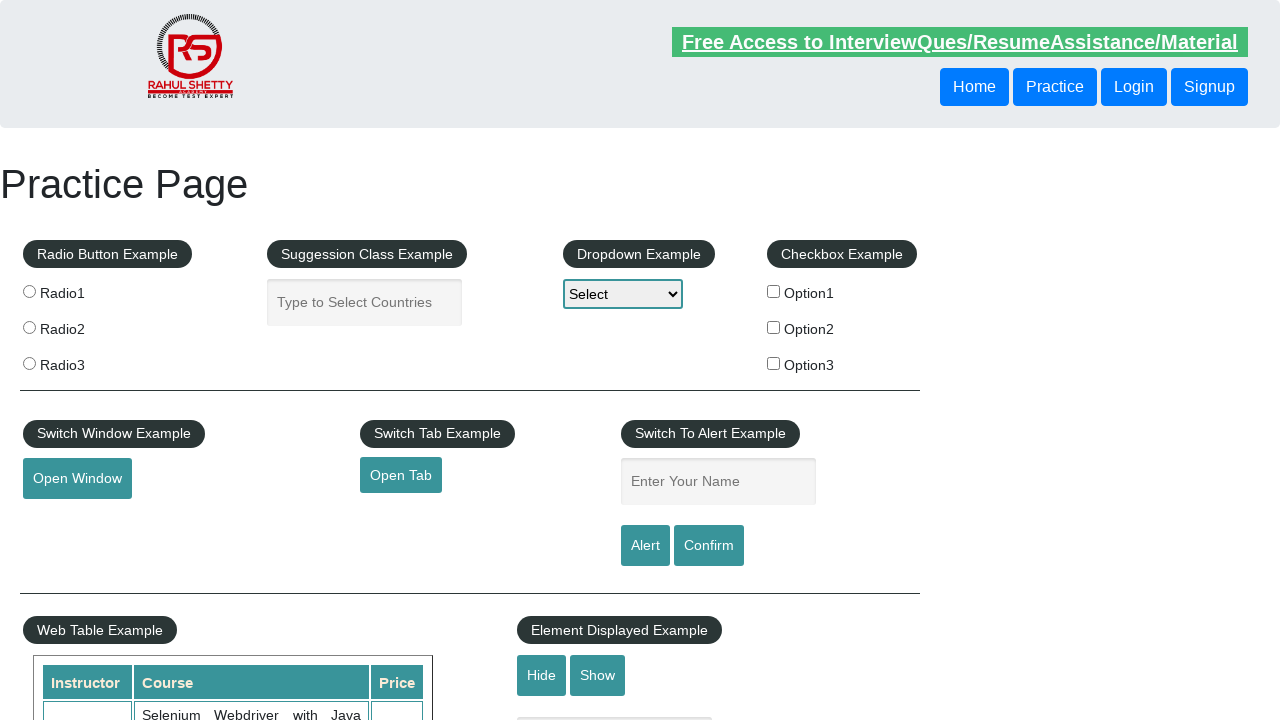

Scrolled main window down by 600 pixels
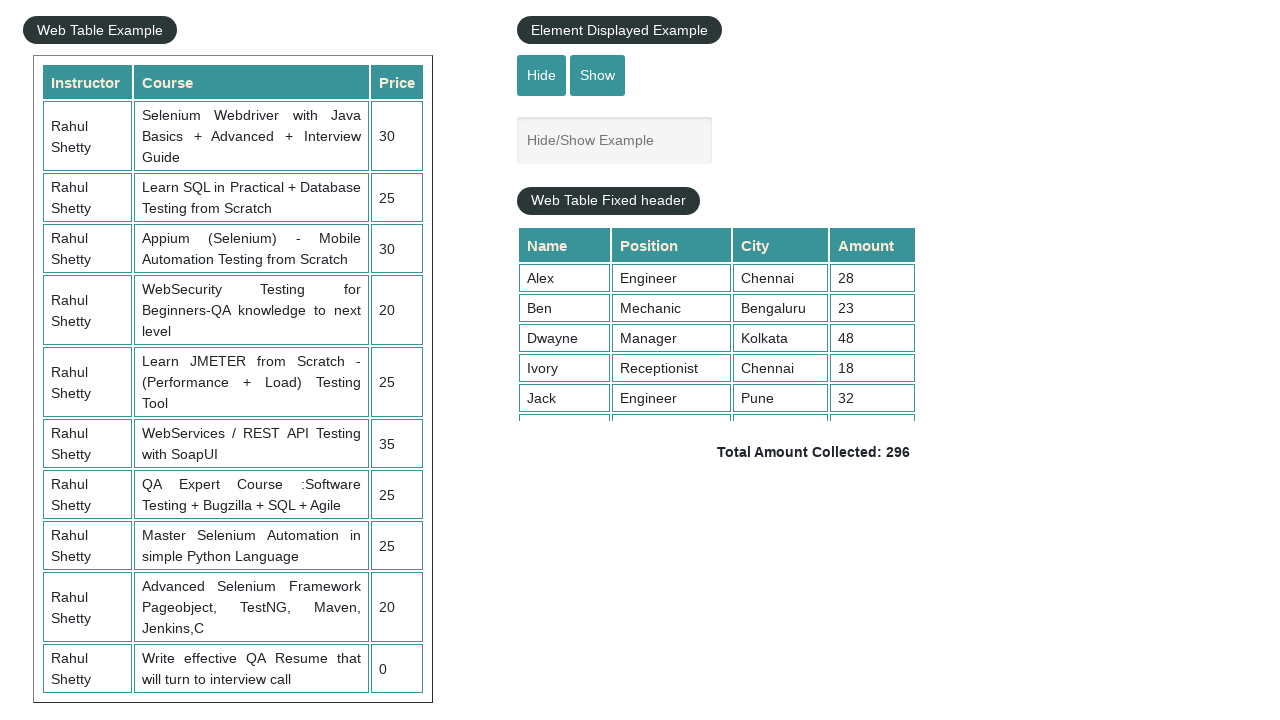

Waited 1 second for scroll to complete
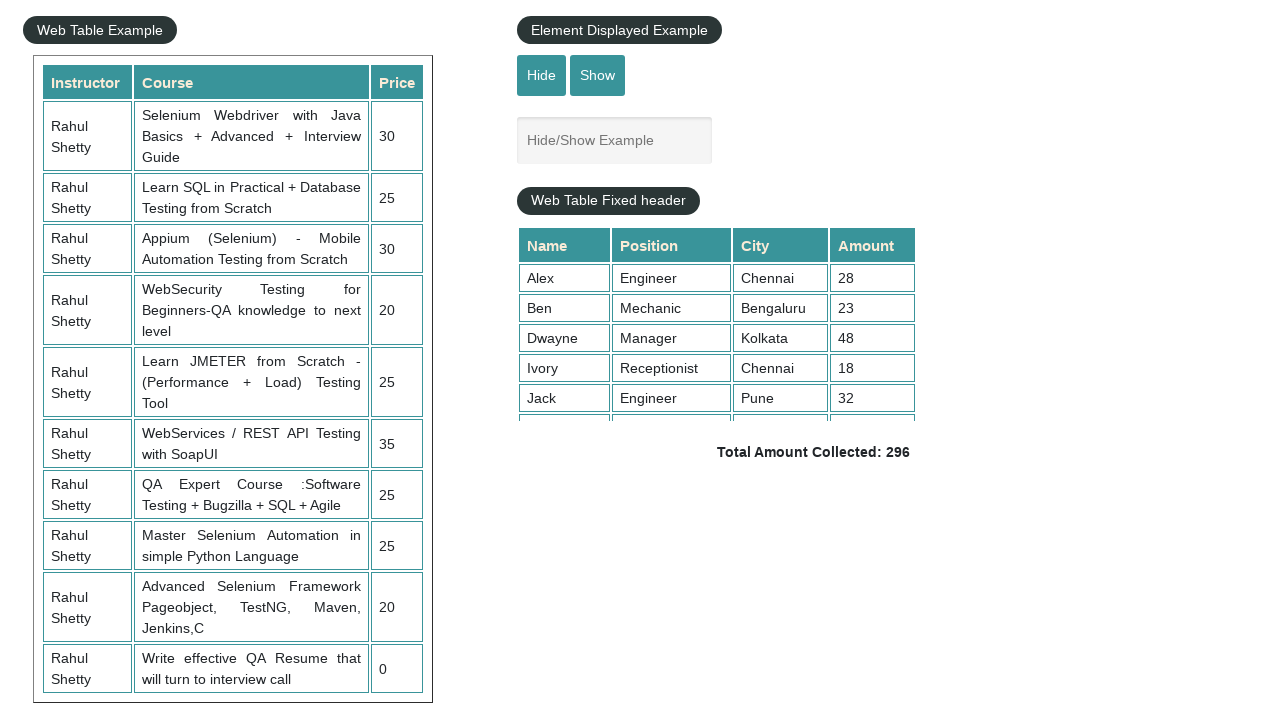

Scrolled within fixed-header table element to position 5000
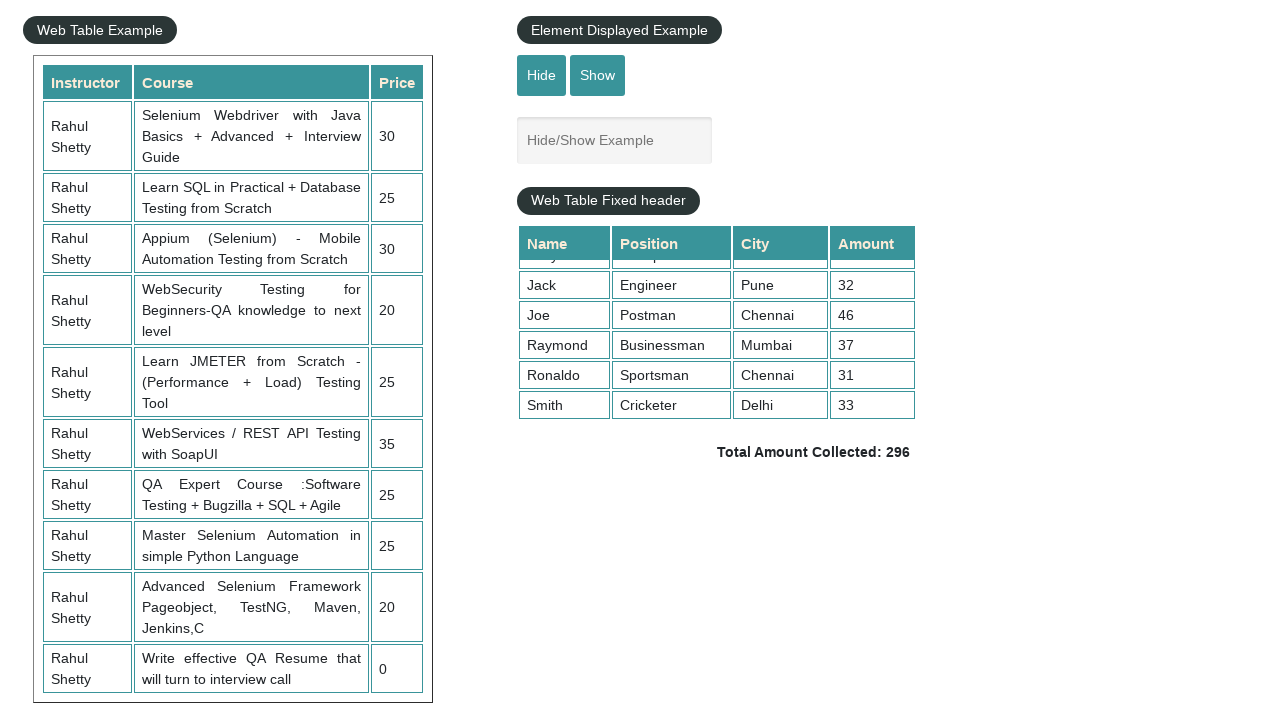

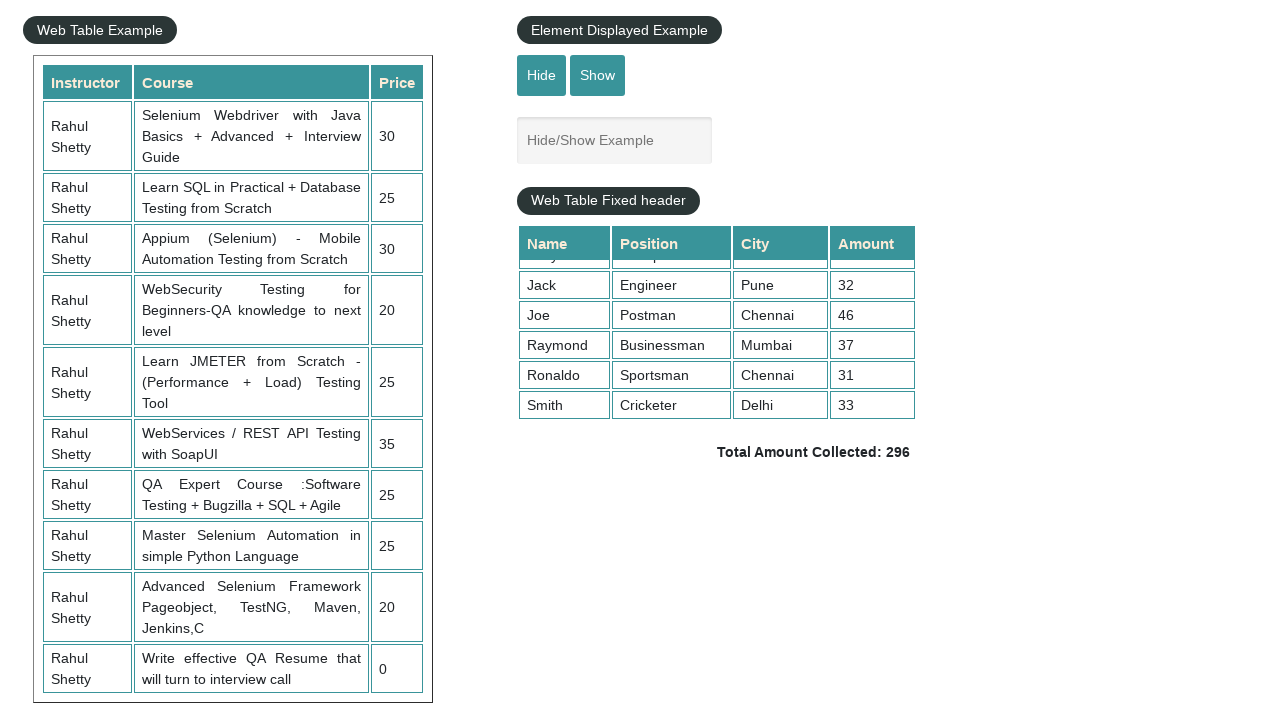